Tests checkbox and textbox interaction by clicking a checkbox and entering text into an autocomplete field

Starting URL: https://rahulshettyacademy.com/AutomationPractice/

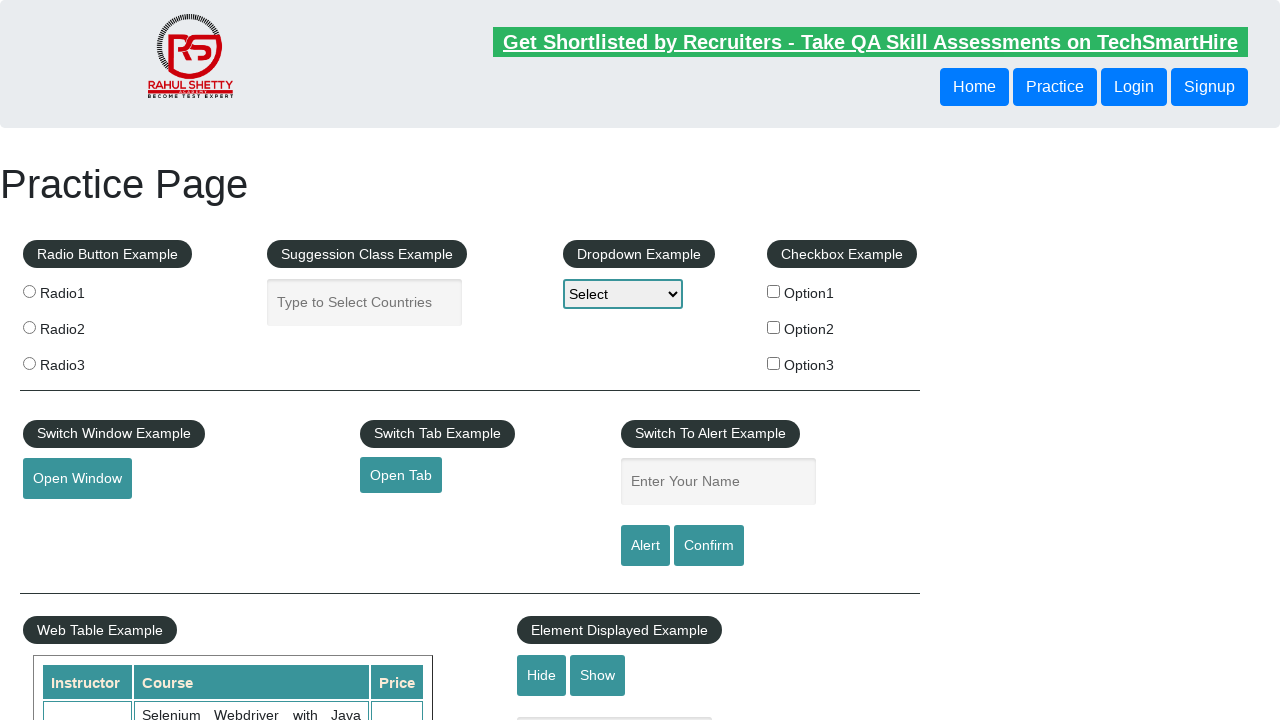

Clicked checkbox option 1 at (774, 291) on input[name='checkBoxOption1']
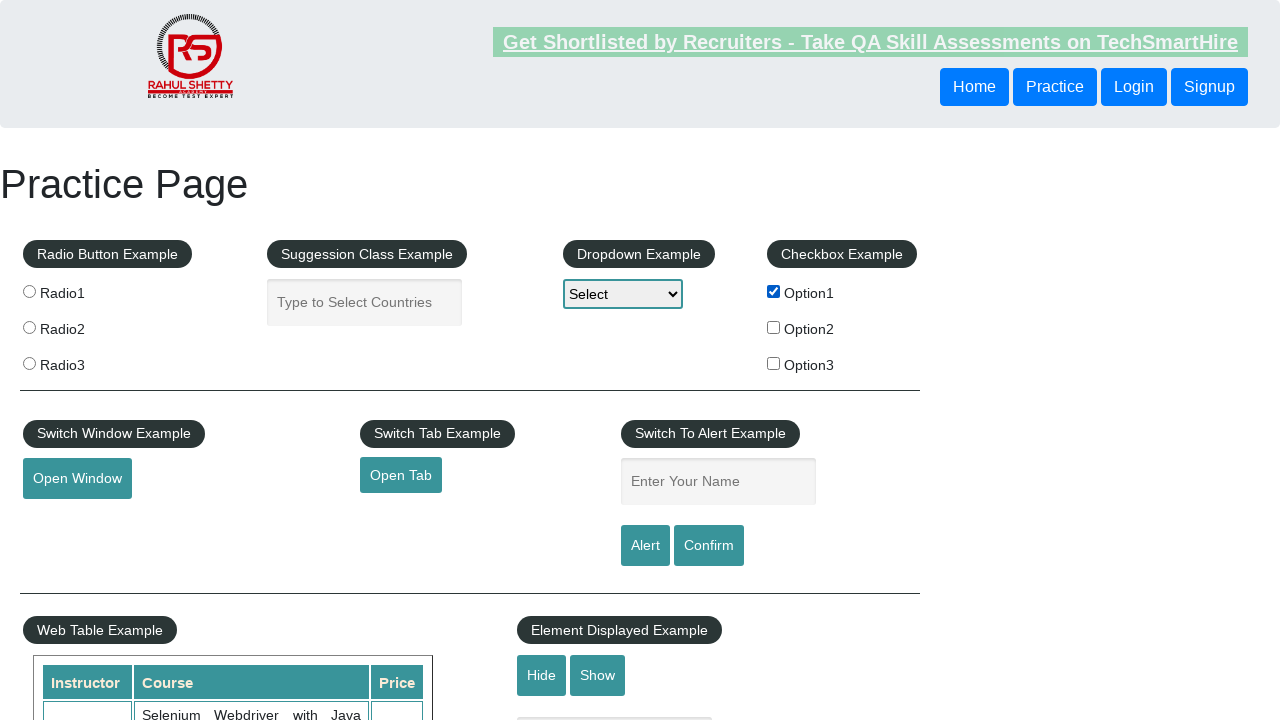

Entered 'Hello Selenium' into autocomplete field on #autocomplete
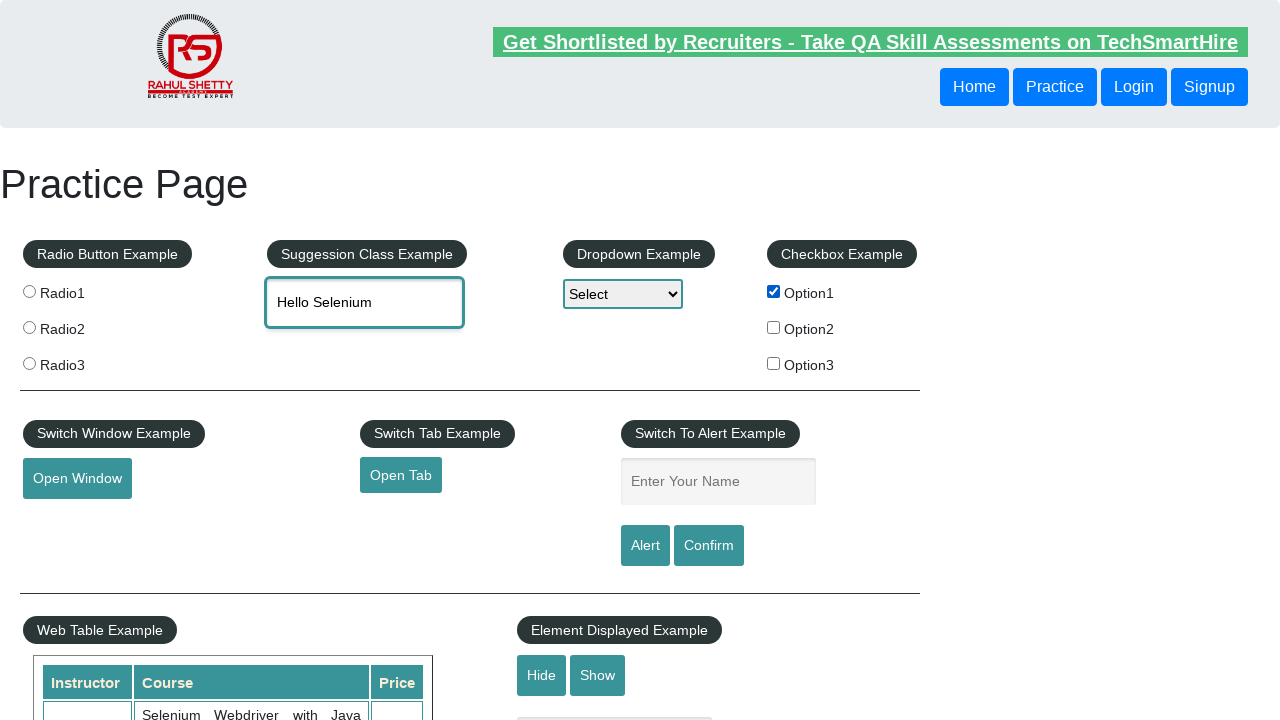

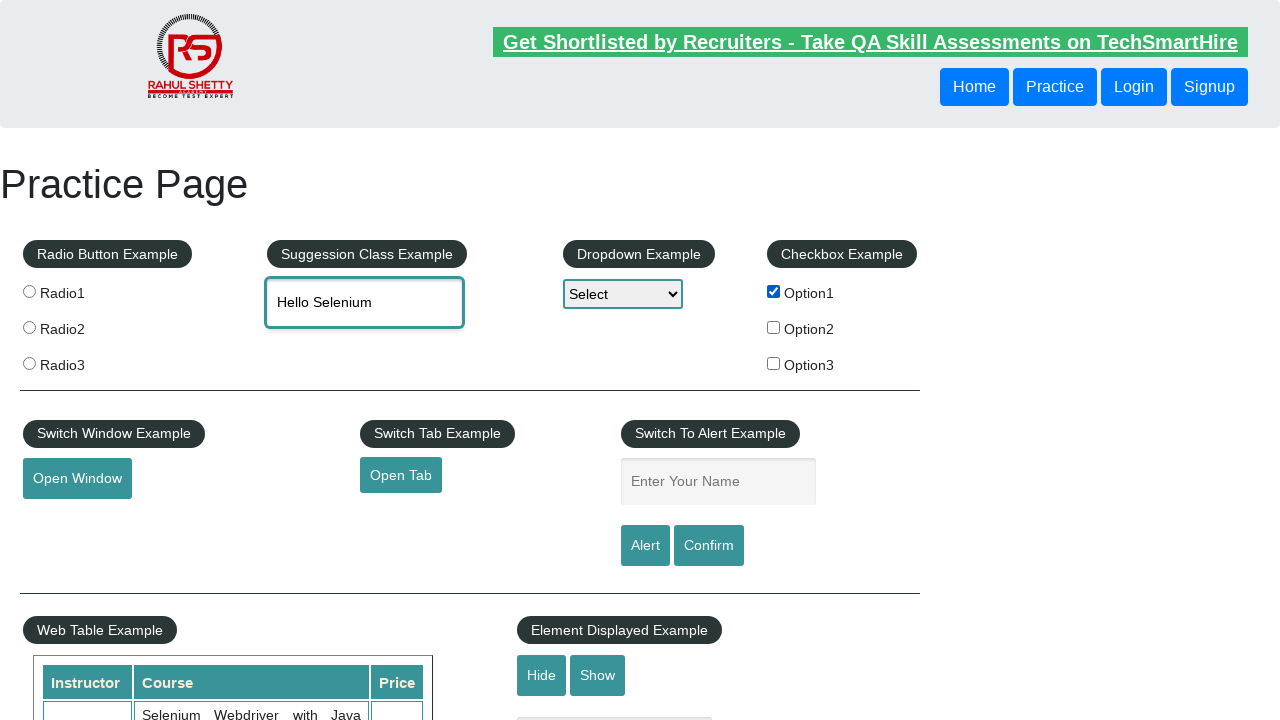